Tests that a todo item is removed if an empty text string is entered during editing.

Starting URL: https://demo.playwright.dev/todomvc

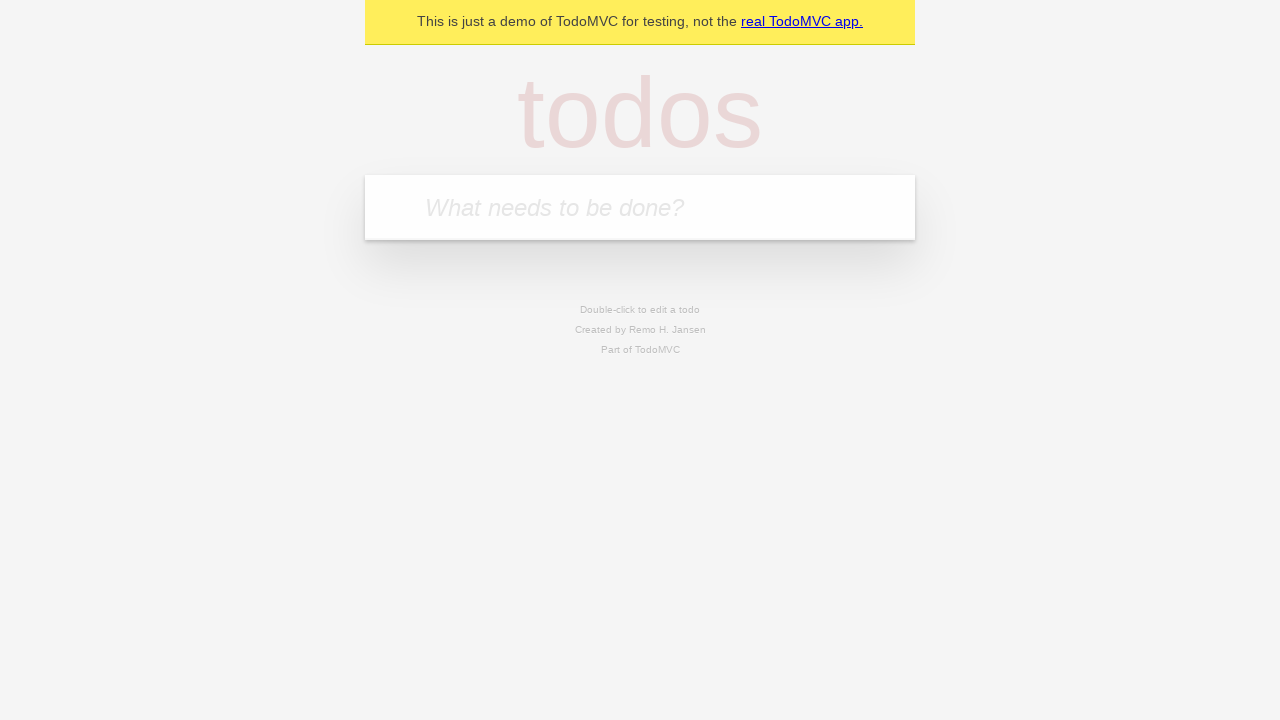

Filled input field with first todo item 'buy some cheese' on internal:attr=[placeholder="What needs to be done?"i]
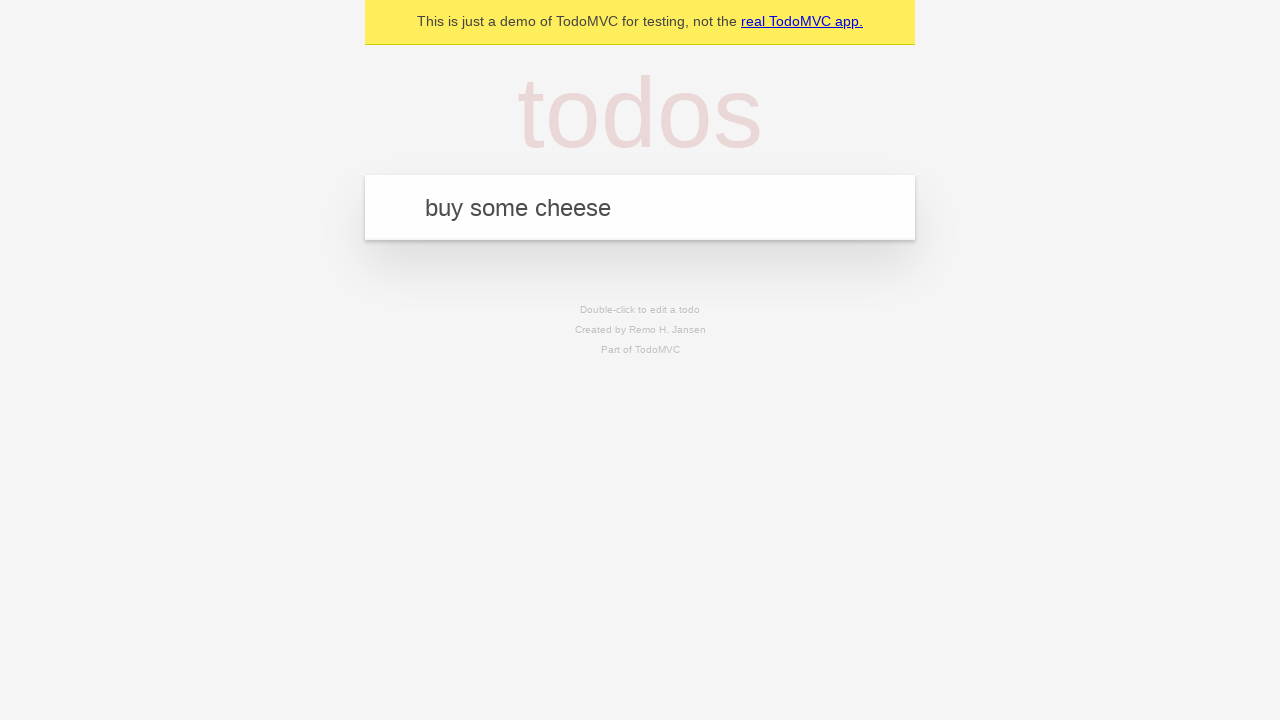

Pressed Enter to add first todo item on internal:attr=[placeholder="What needs to be done?"i]
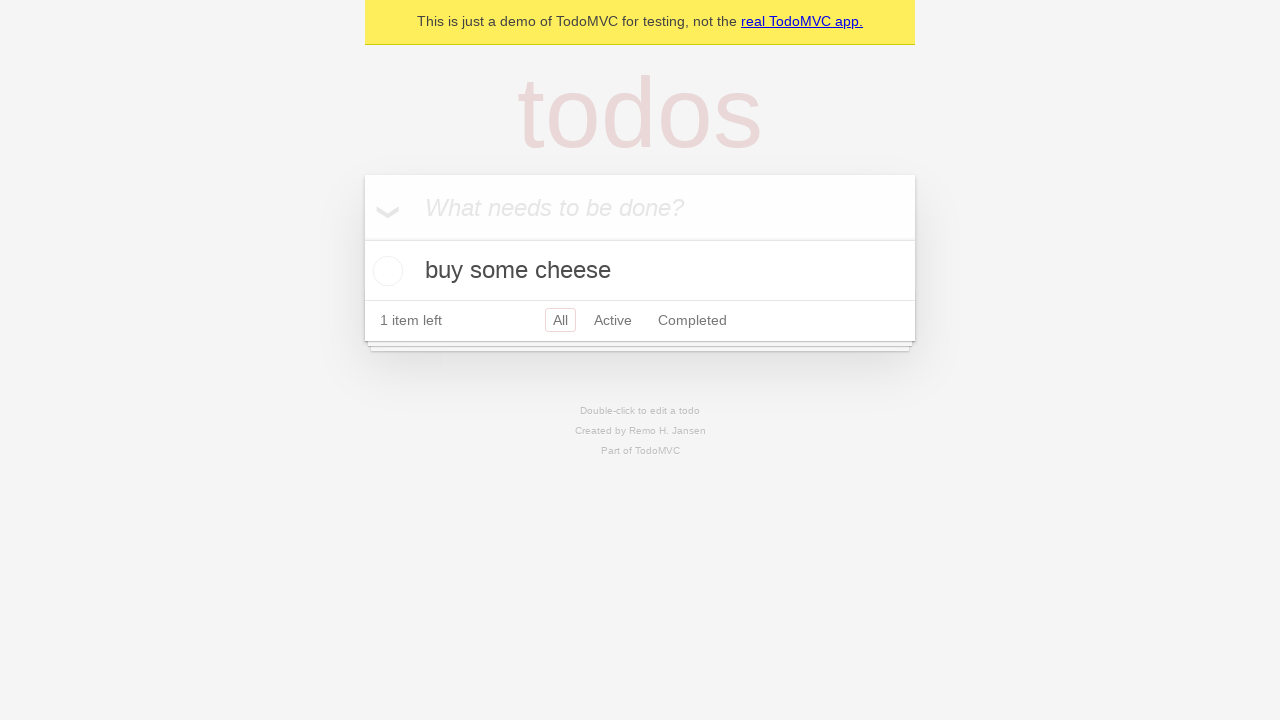

Filled input field with second todo item 'feed the cat' on internal:attr=[placeholder="What needs to be done?"i]
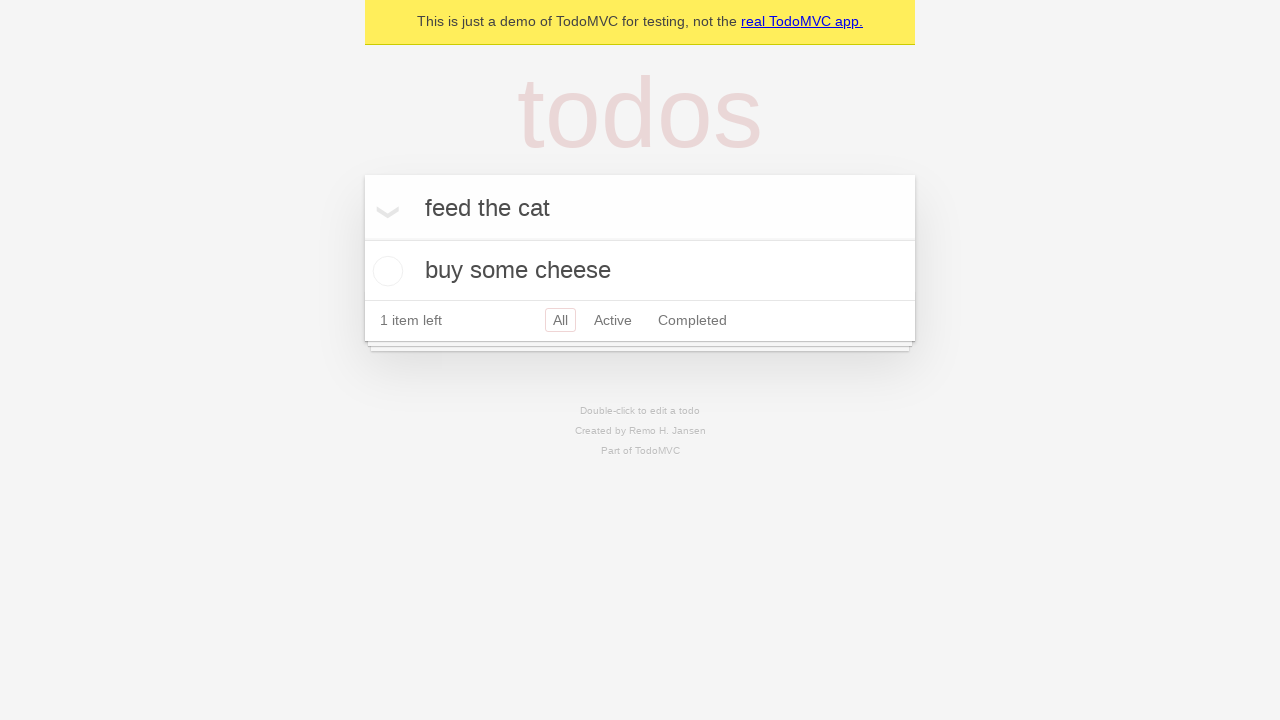

Pressed Enter to add second todo item on internal:attr=[placeholder="What needs to be done?"i]
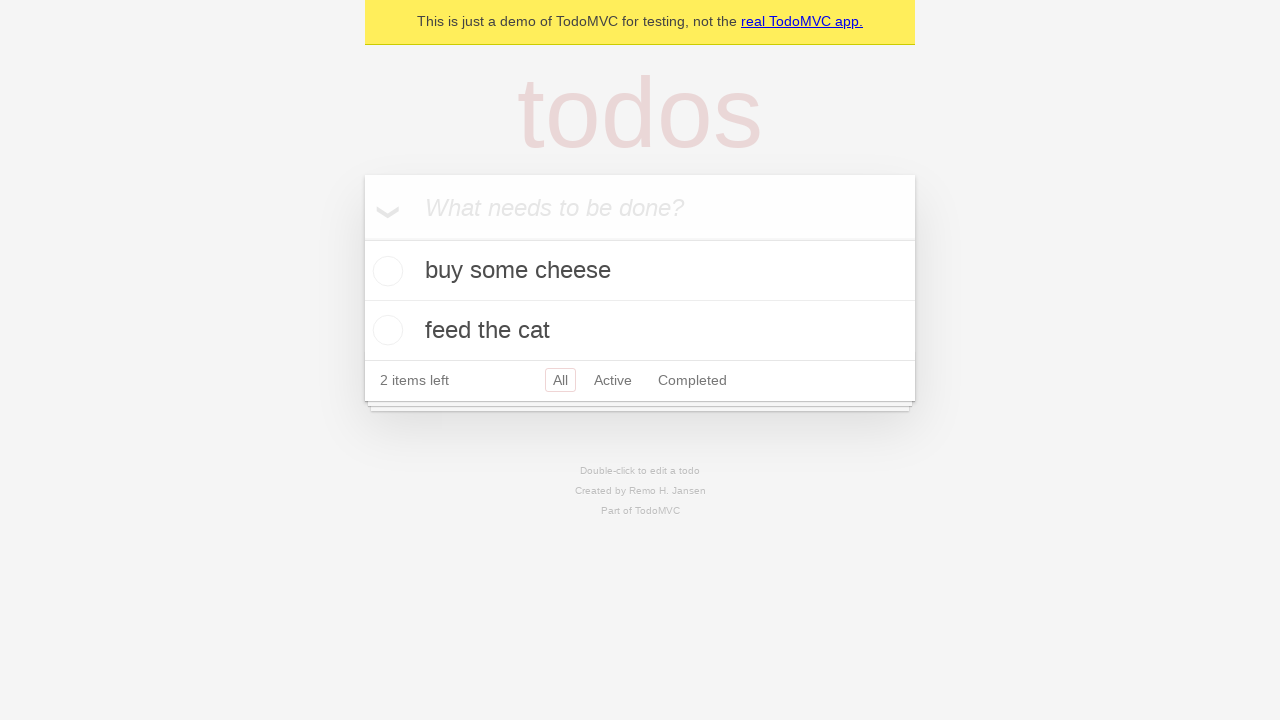

Filled input field with third todo item 'book a doctors appointment' on internal:attr=[placeholder="What needs to be done?"i]
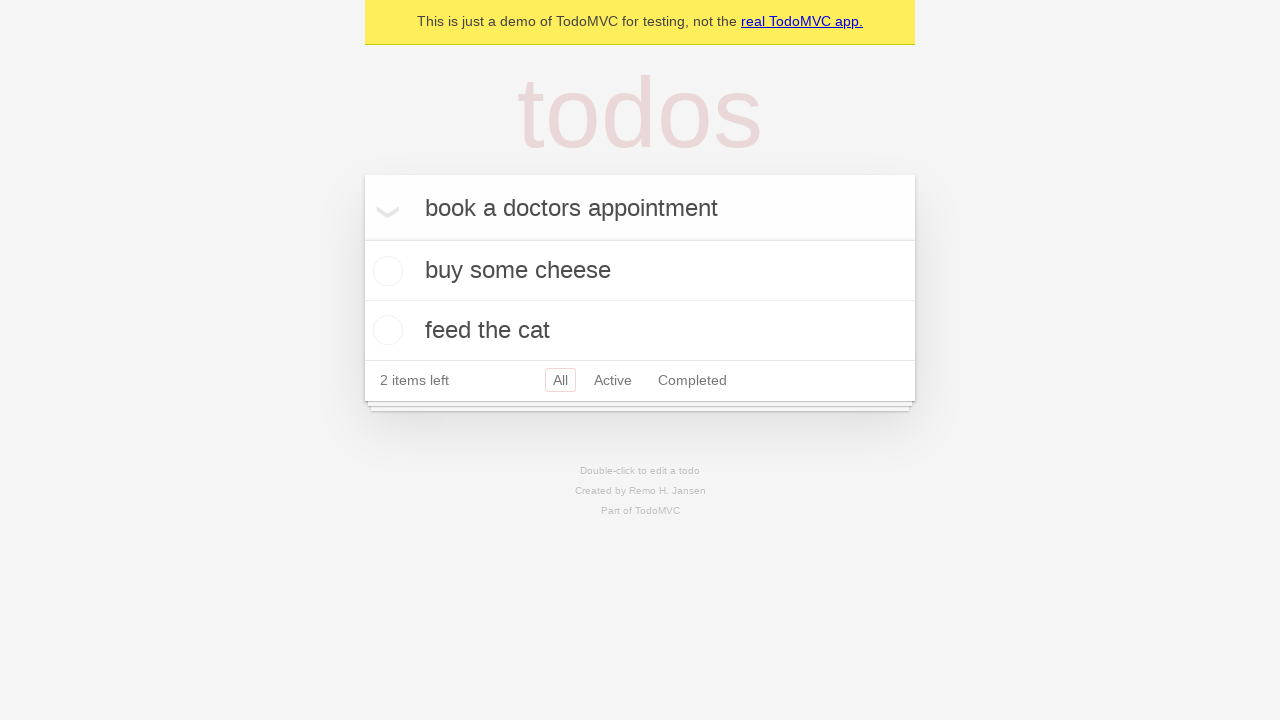

Pressed Enter to add third todo item on internal:attr=[placeholder="What needs to be done?"i]
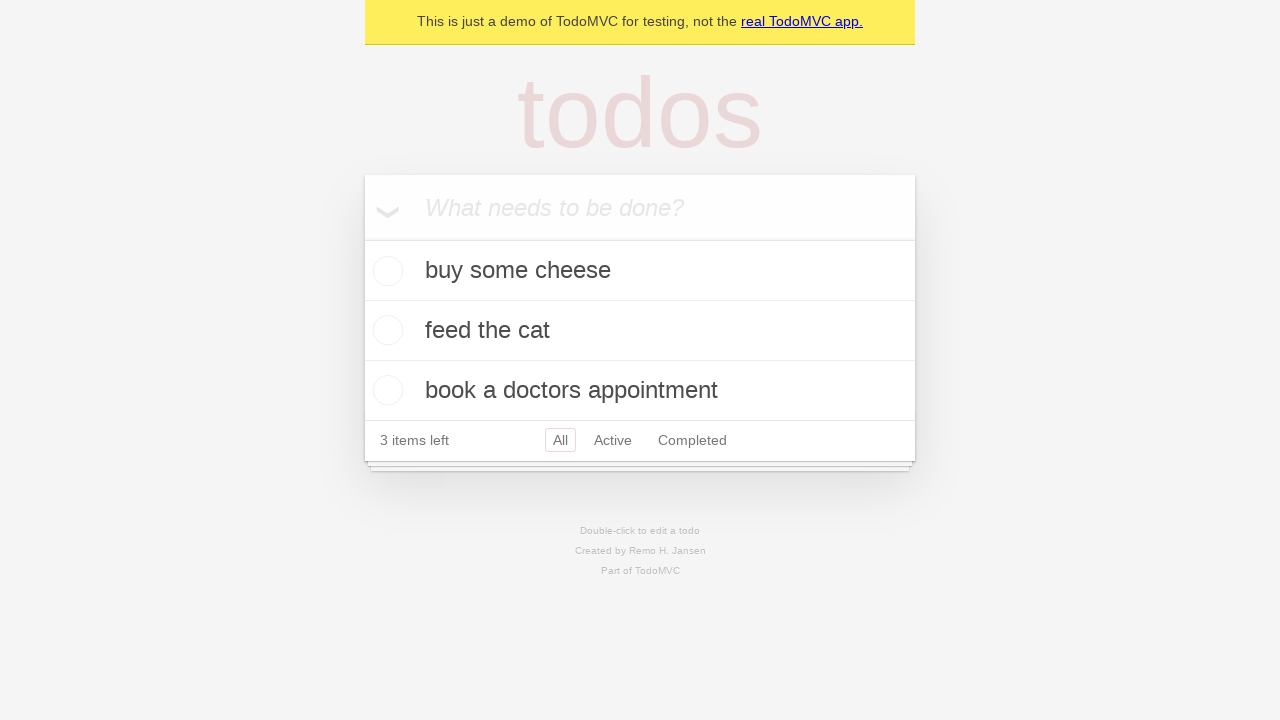

Double-clicked second todo item to enter edit mode at (640, 331) on .todo-list li >> nth=1
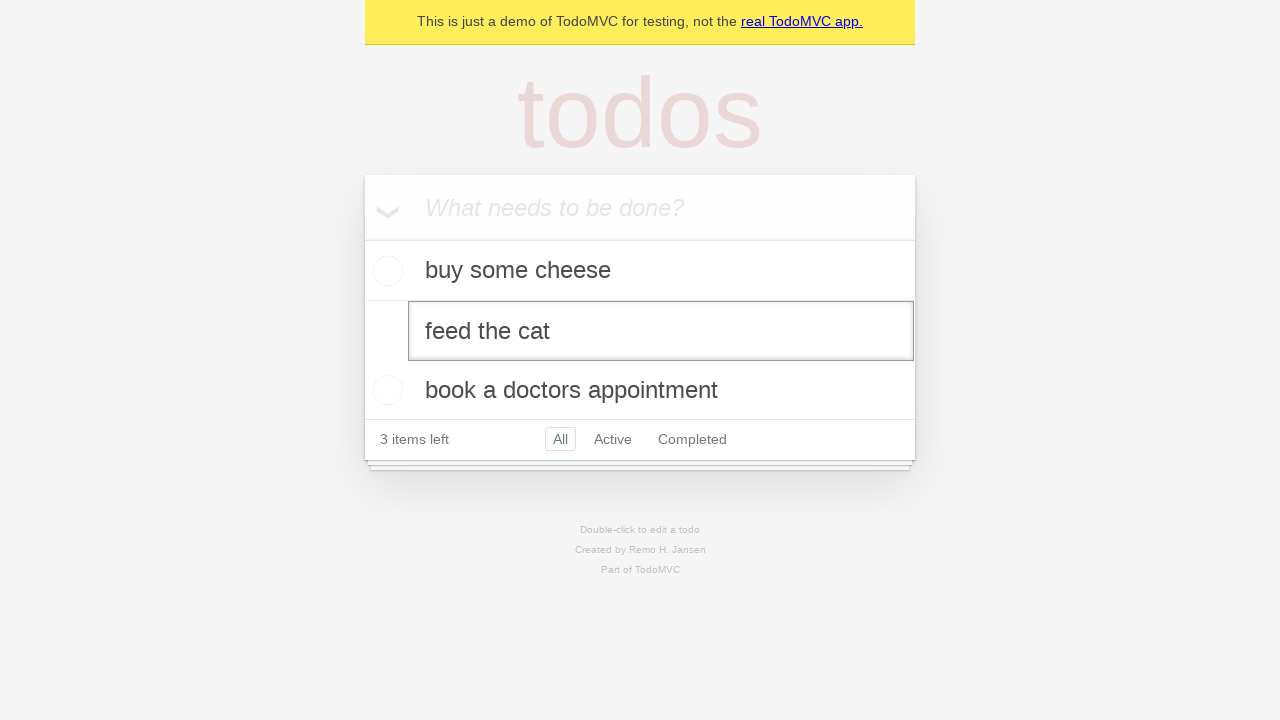

Cleared the text in the edit field with empty string on .todo-list li >> nth=1 >> .edit
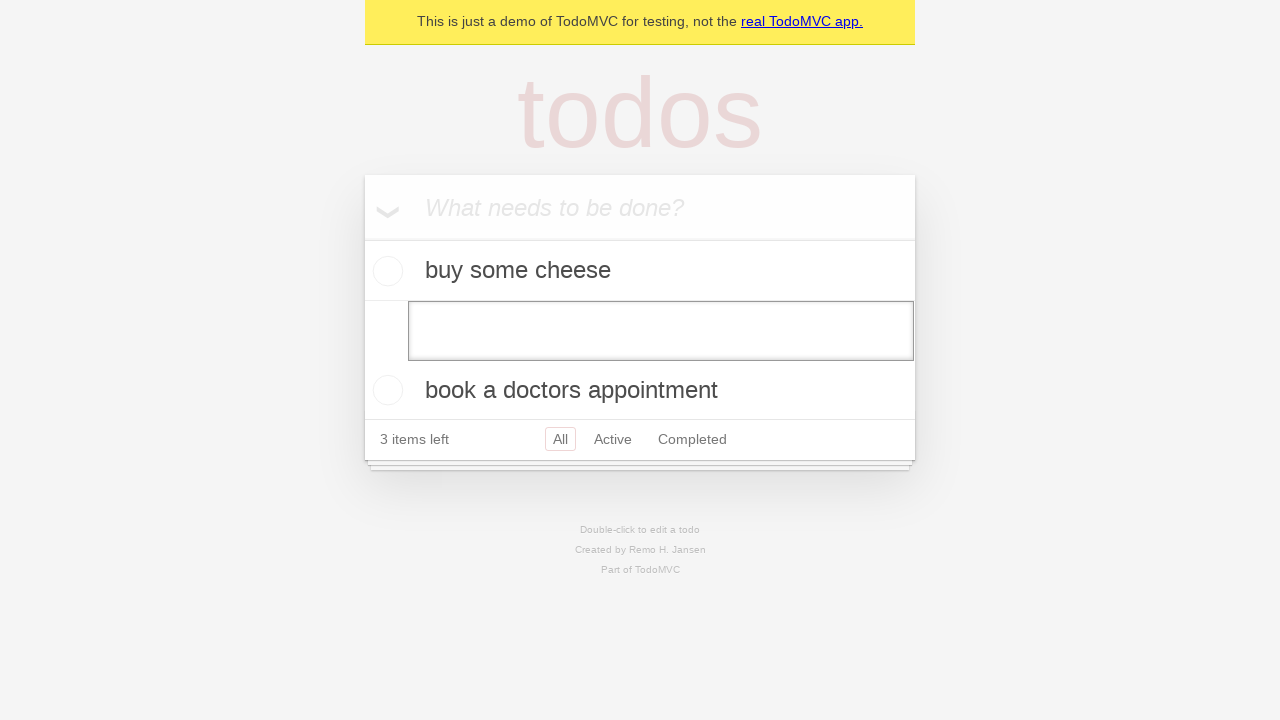

Pressed Enter to confirm empty edit, removing the todo item on .todo-list li >> nth=1 >> .edit
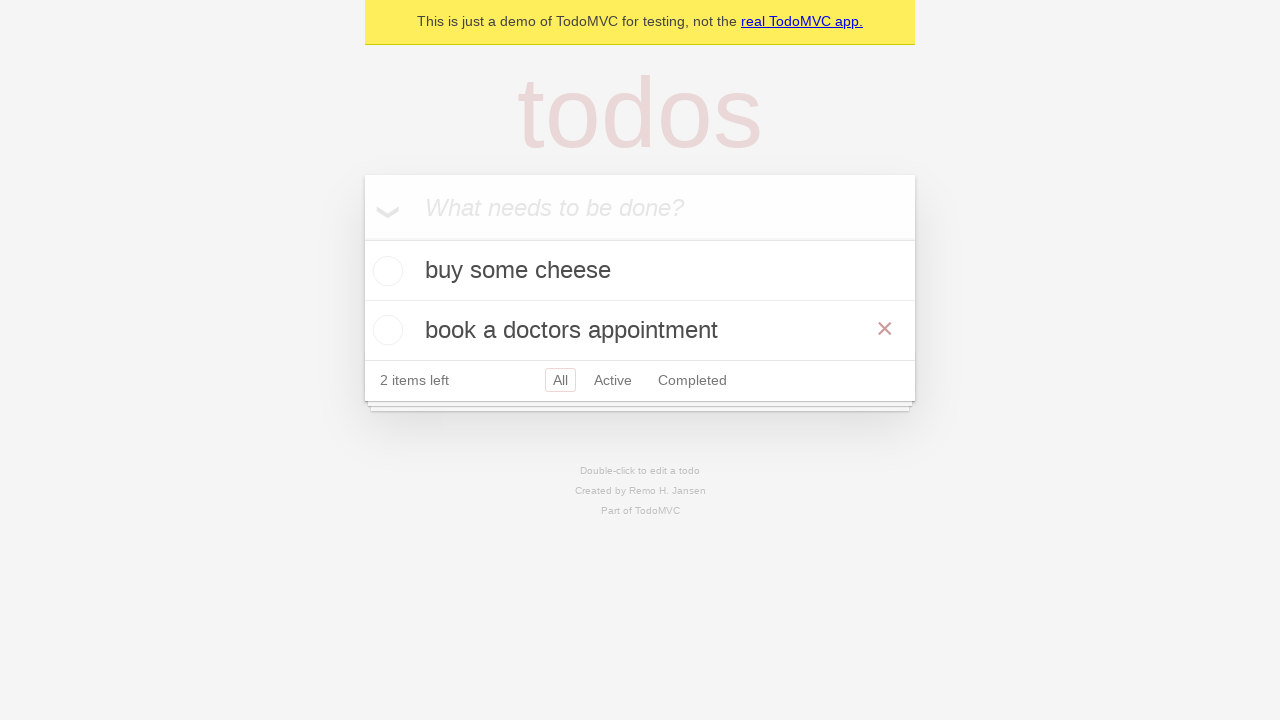

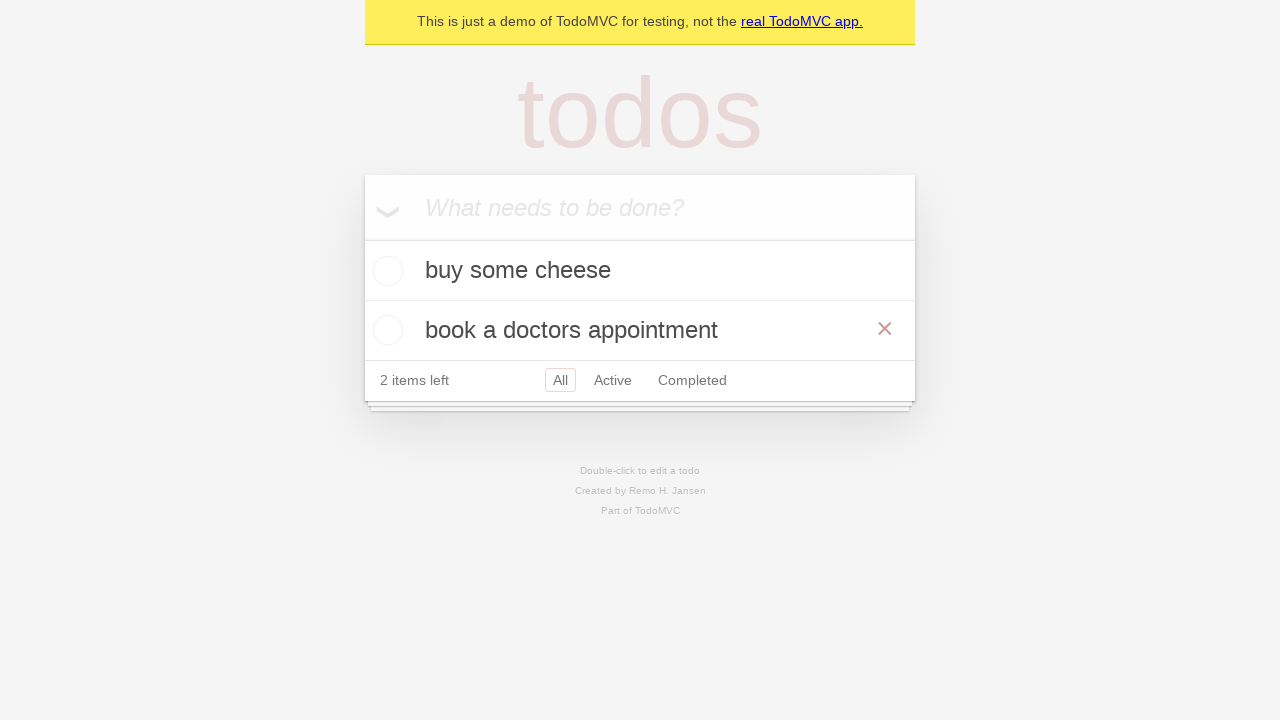